Tests a slow calculator application by setting a delay, performing an addition operation (7+8), and verifying the result equals 15

Starting URL: https://bonigarcia.dev/selenium-webdriver-java/slow-calculator.html

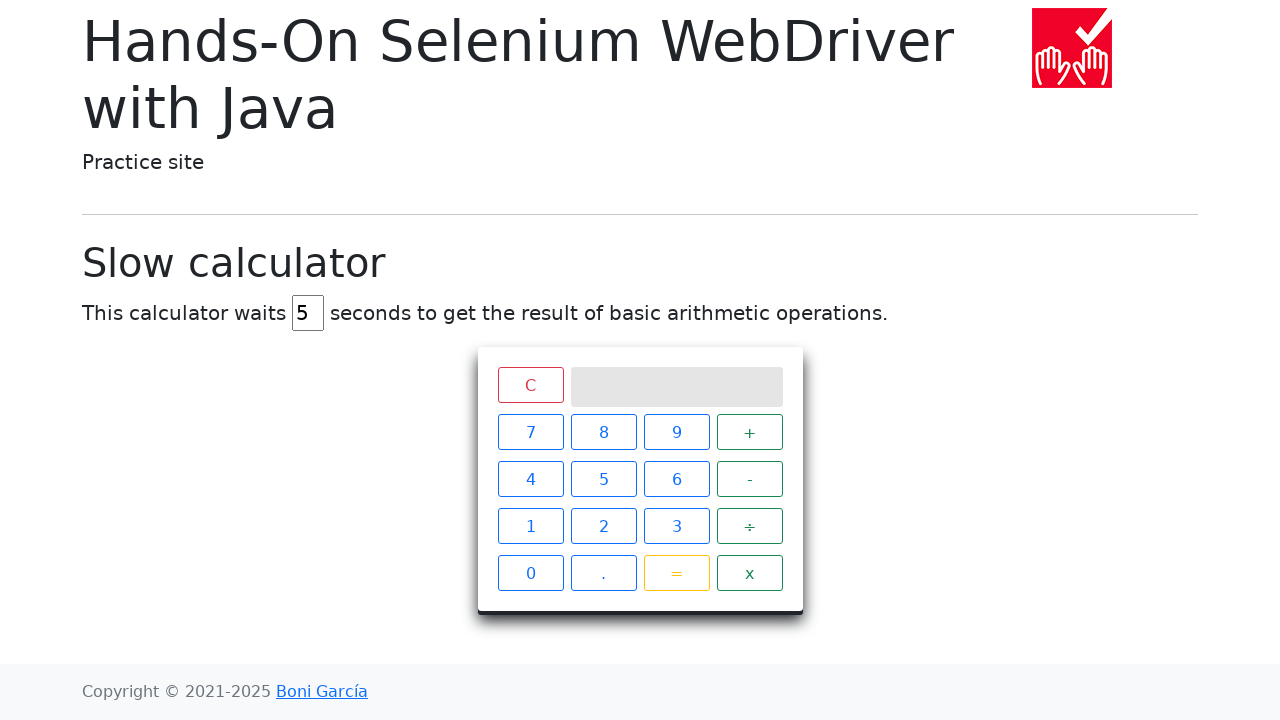

Navigated to slow calculator application
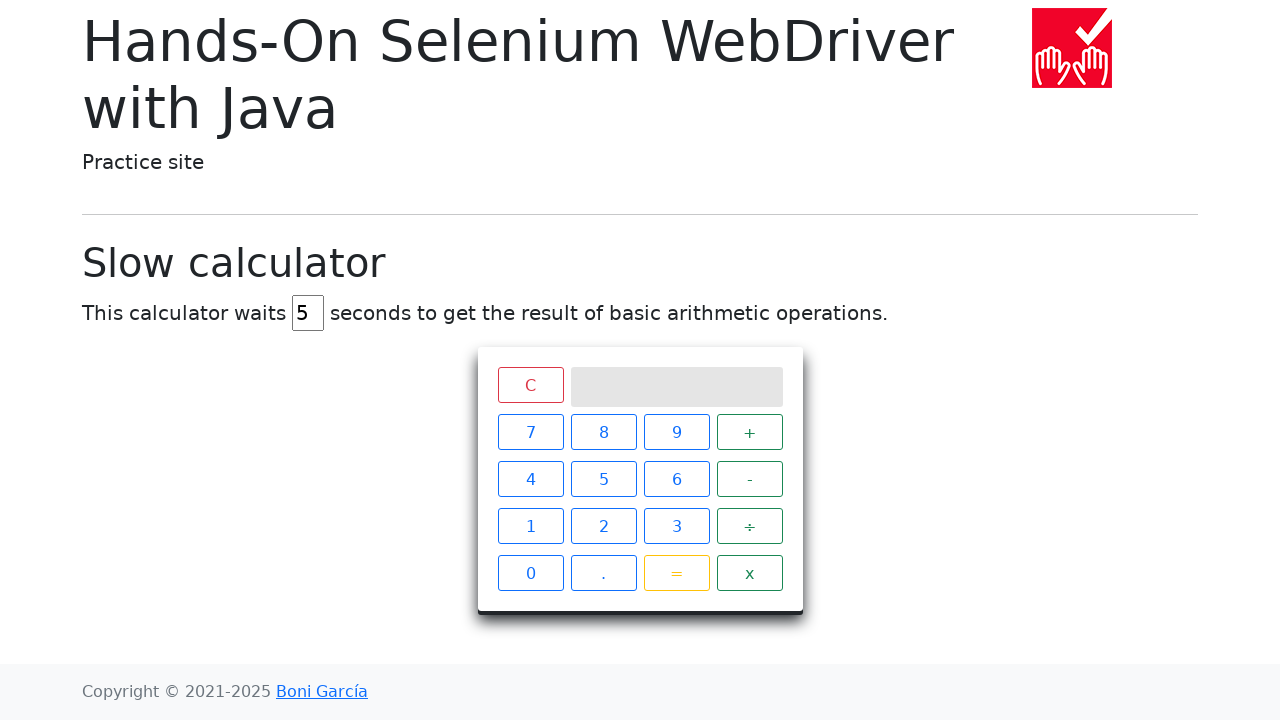

Cleared delay input field on #delay
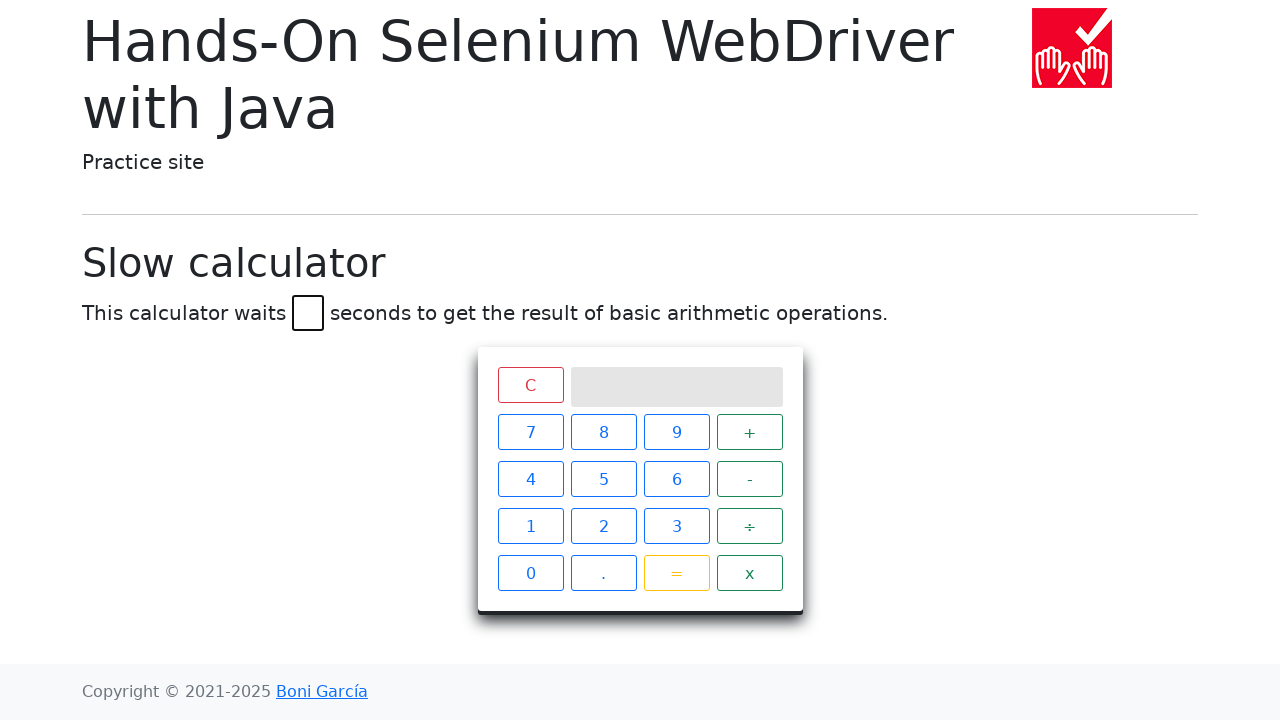

Set delay to 45 seconds on #delay
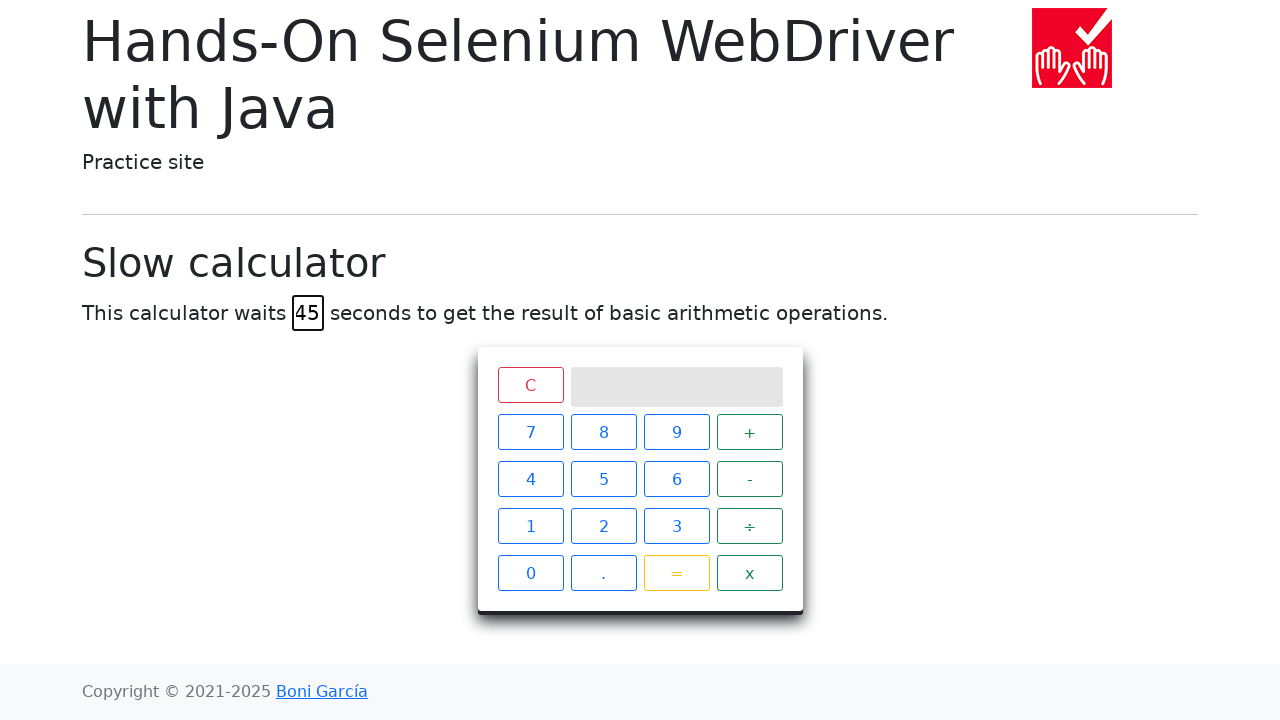

Clicked number 7 at (530, 432) on xpath=//span[text()='7']
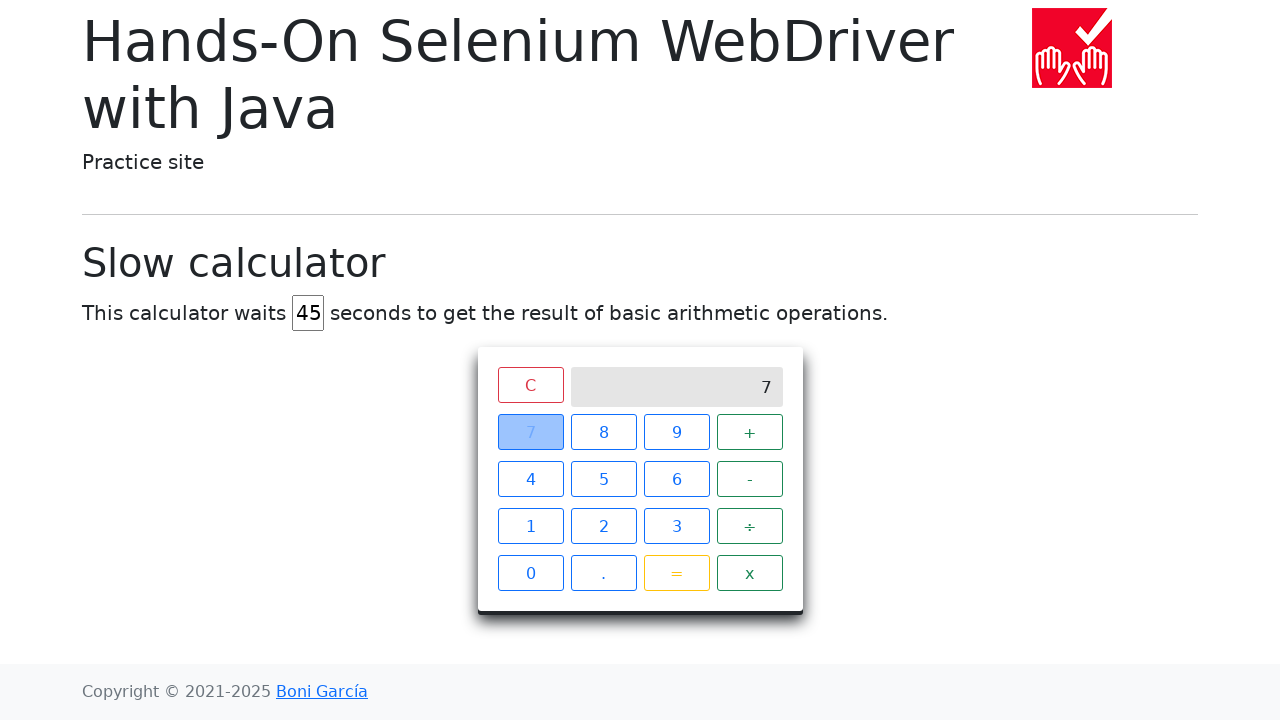

Clicked plus operator at (750, 432) on xpath=//span[text()='+']
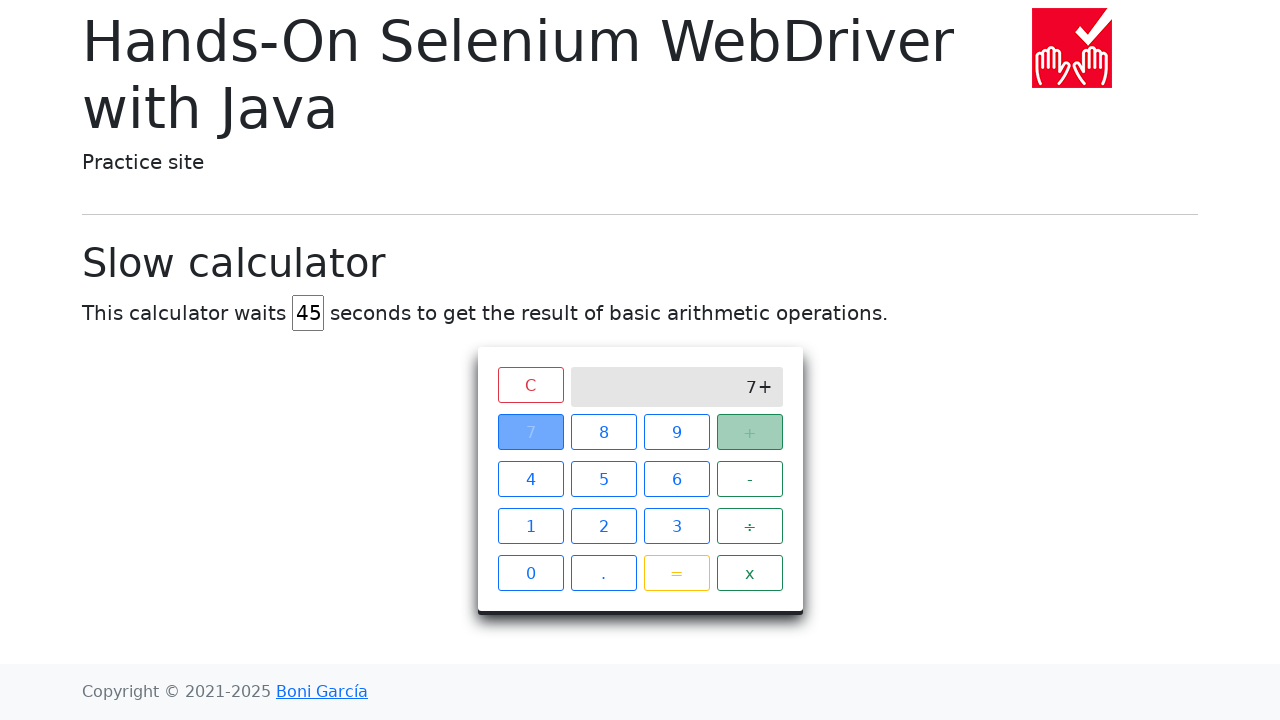

Clicked number 8 at (604, 432) on xpath=//span[text()='8']
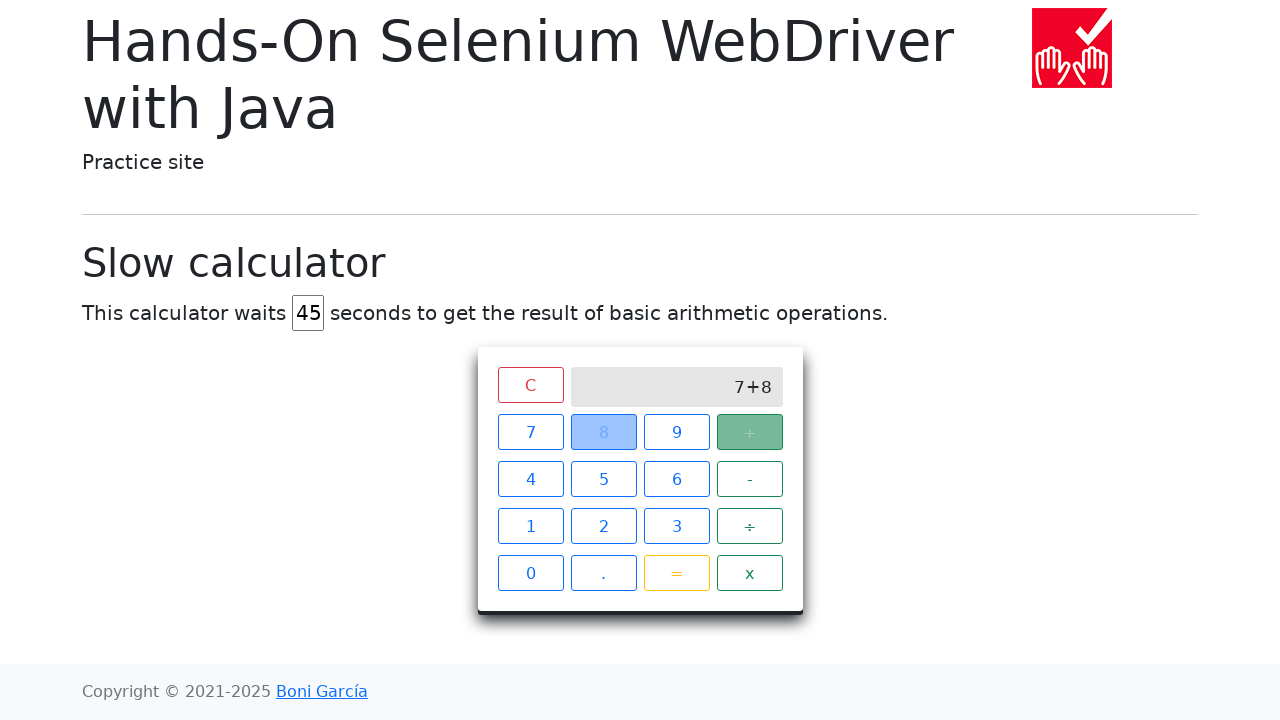

Equals button became visible
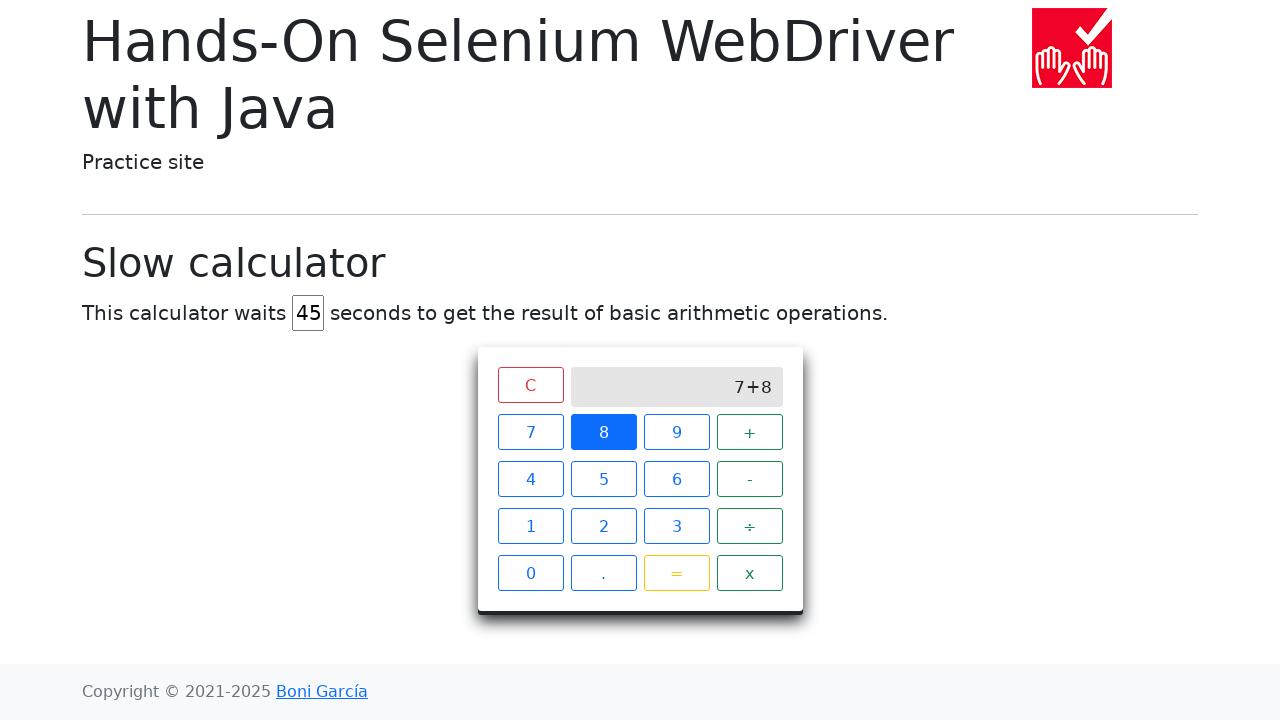

Clicked equals button to perform calculation at (676, 573) on xpath=//span[text()='=']
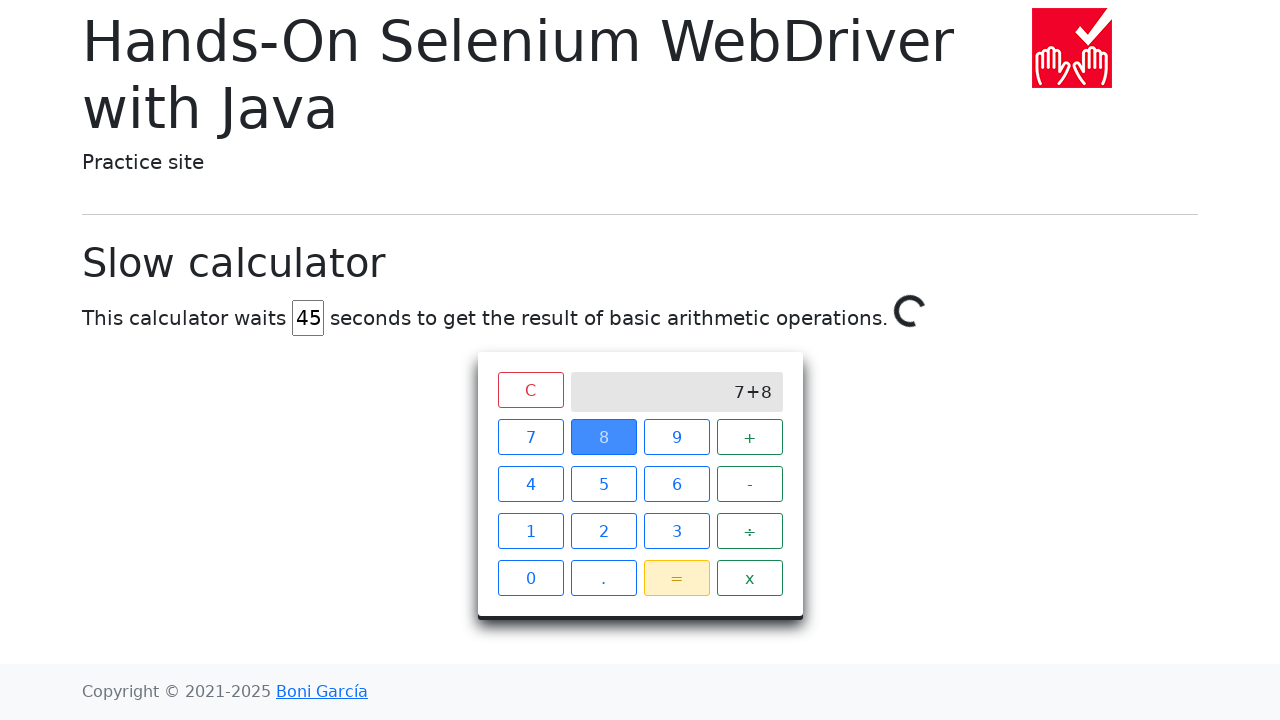

Verified calculation result equals 15
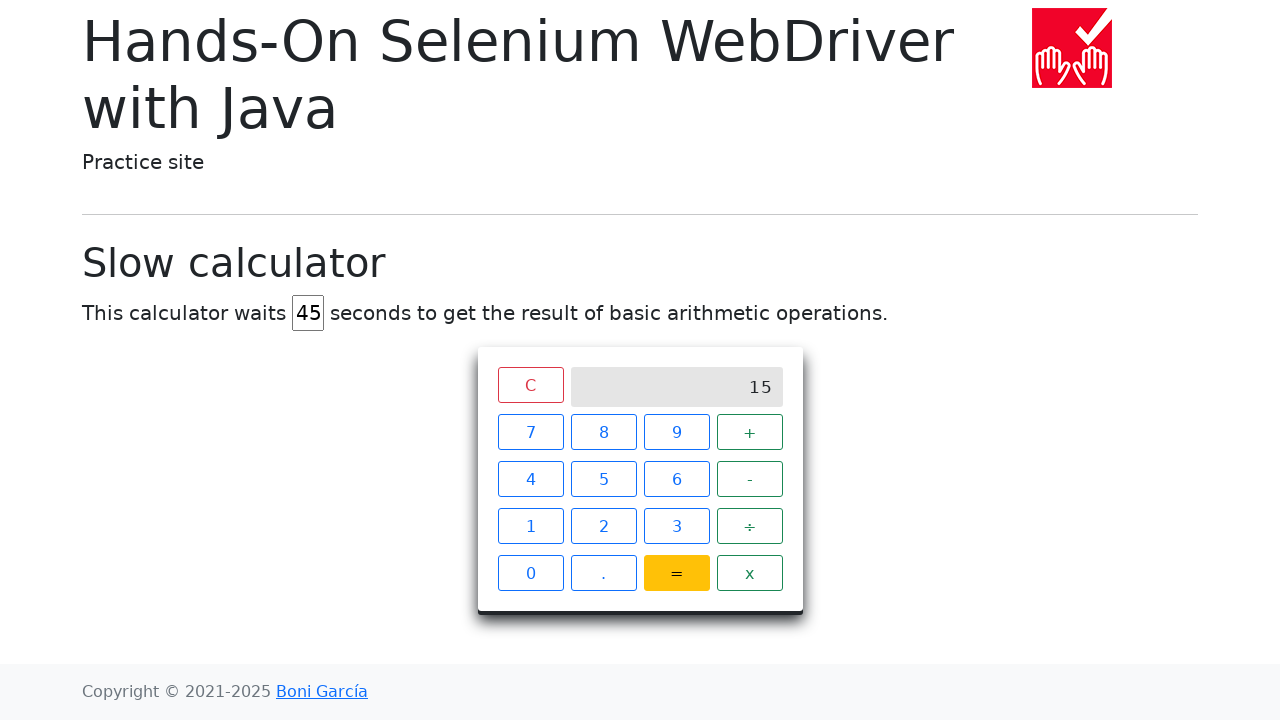

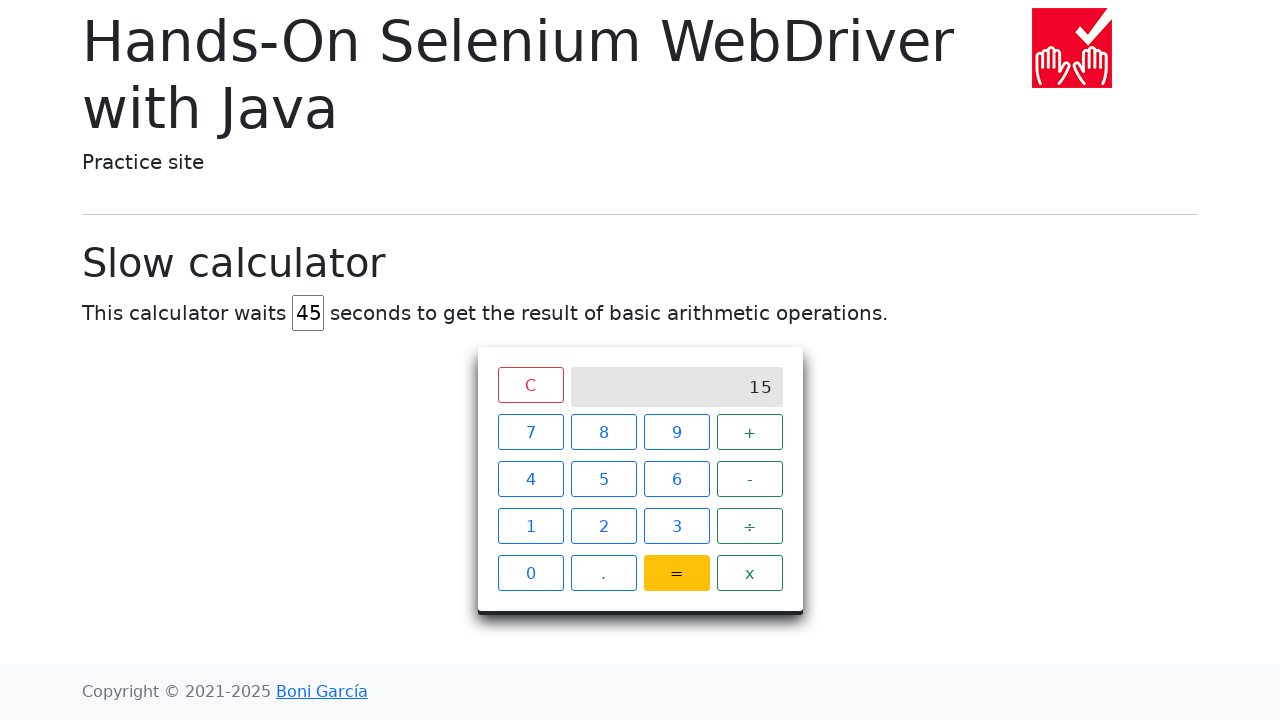